Navigates to a vegetable shopping site and adds specific items (Cucumber, Brocolli, Beetroot) to the cart by finding them in the product list and clicking their respective "ADD TO CART" buttons

Starting URL: https://rahulshettyacademy.com/seleniumPractise/

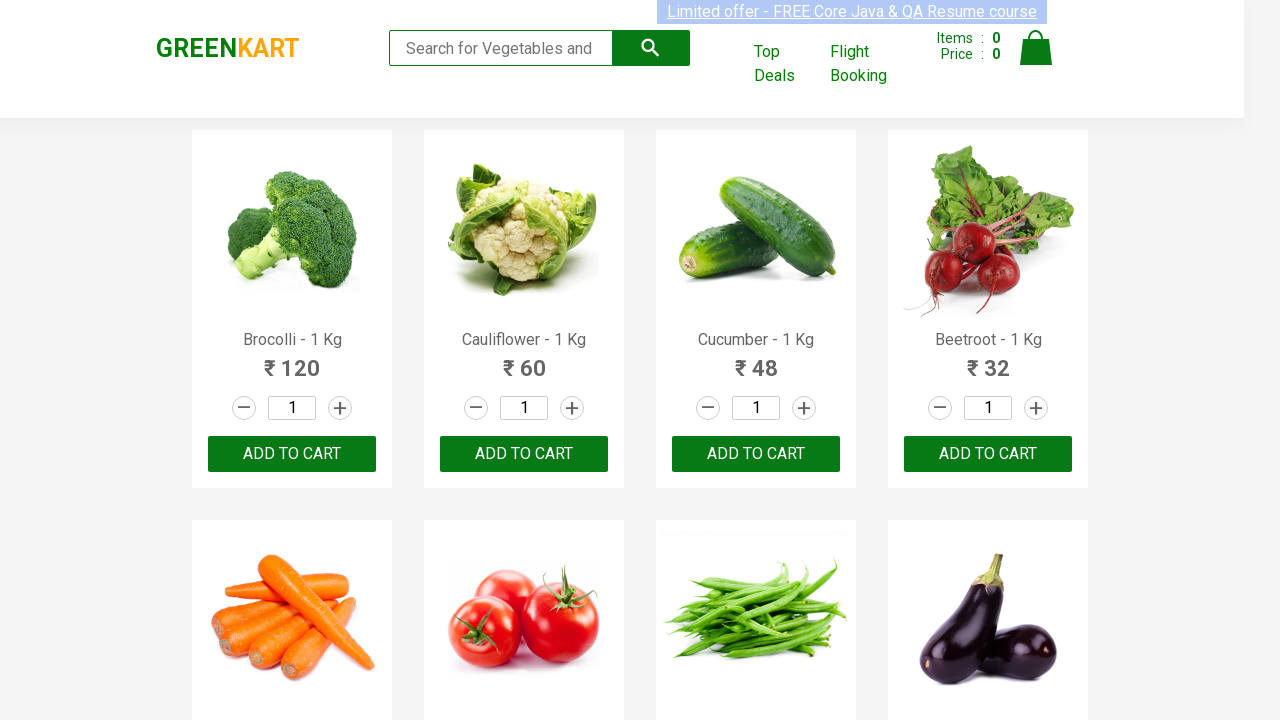

Navigated to GreenKart vegetable shopping site
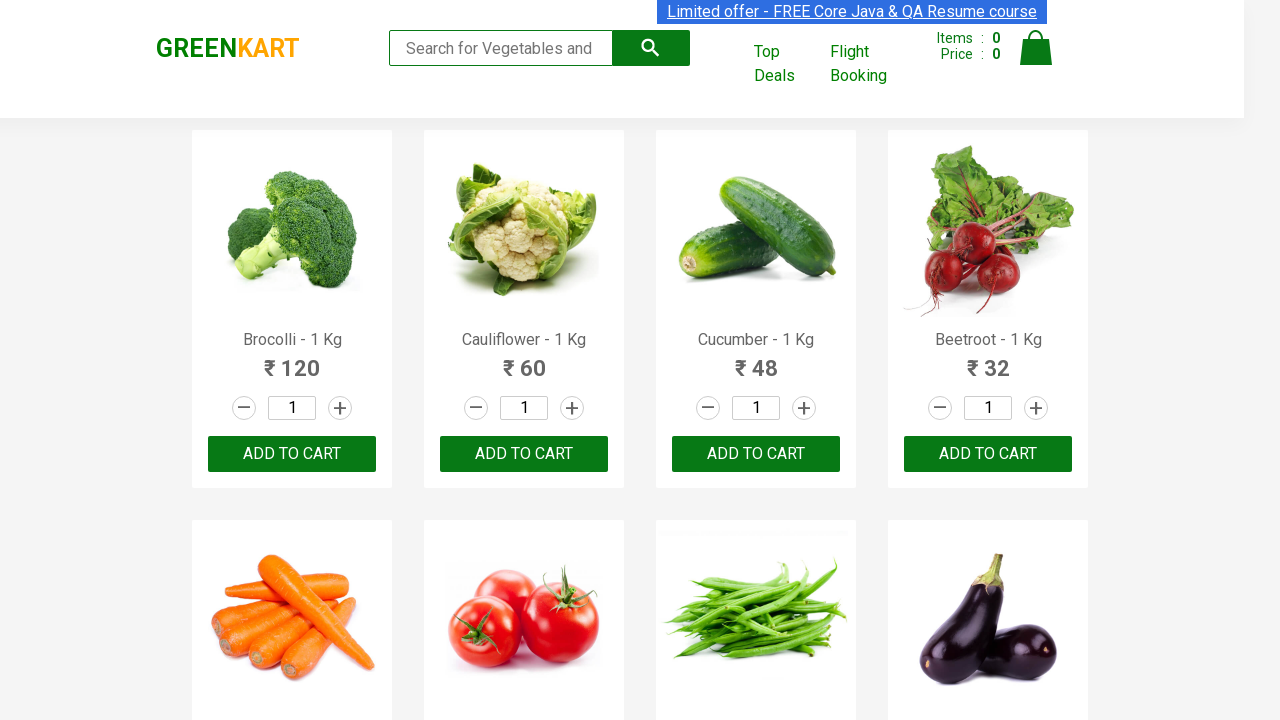

Located all product name elements on the page
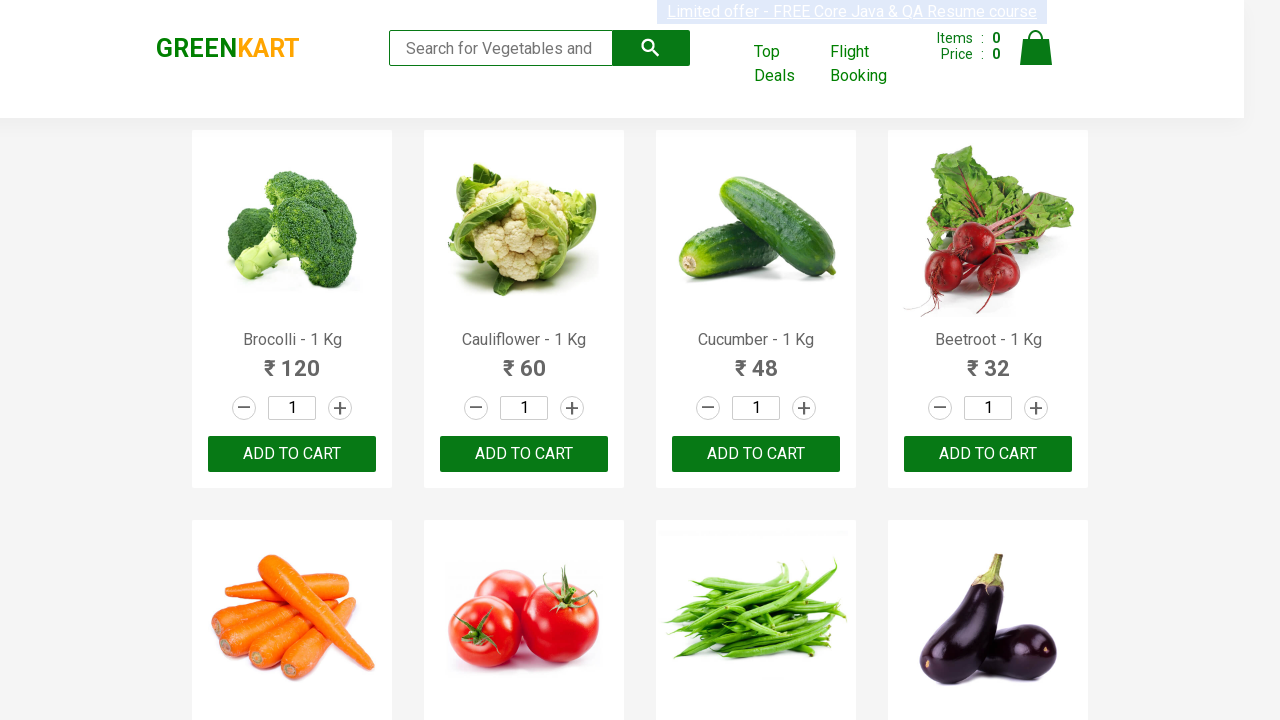

Added Brocolli to cart at (292, 454) on div.product-action > button >> nth=0
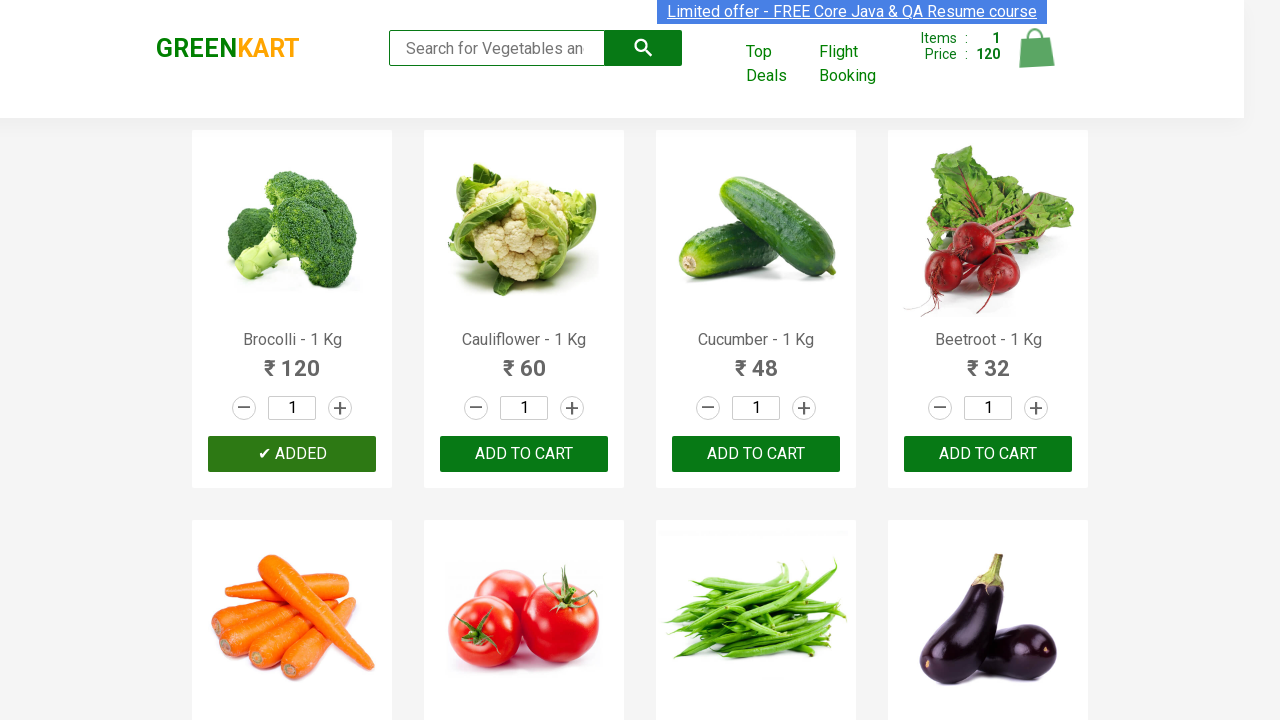

Added Cucumber to cart at (756, 454) on div.product-action > button >> nth=2
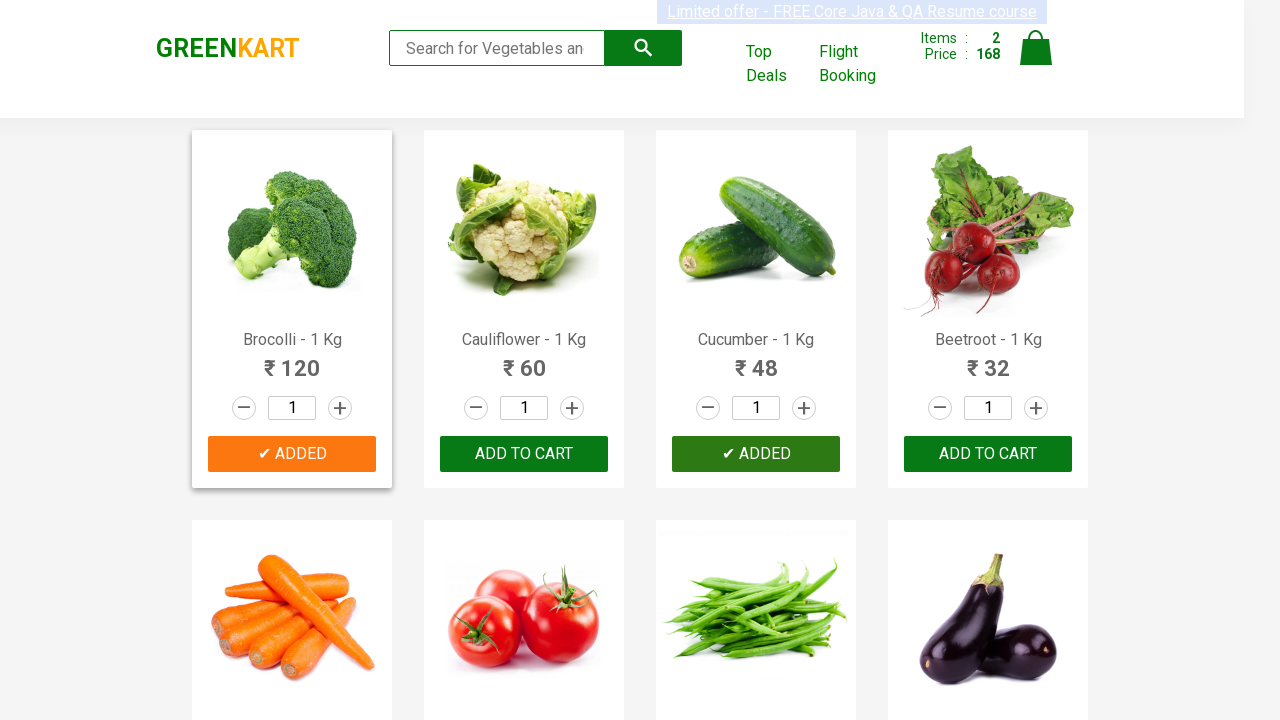

Added Beetroot to cart at (988, 454) on div.product-action > button >> nth=3
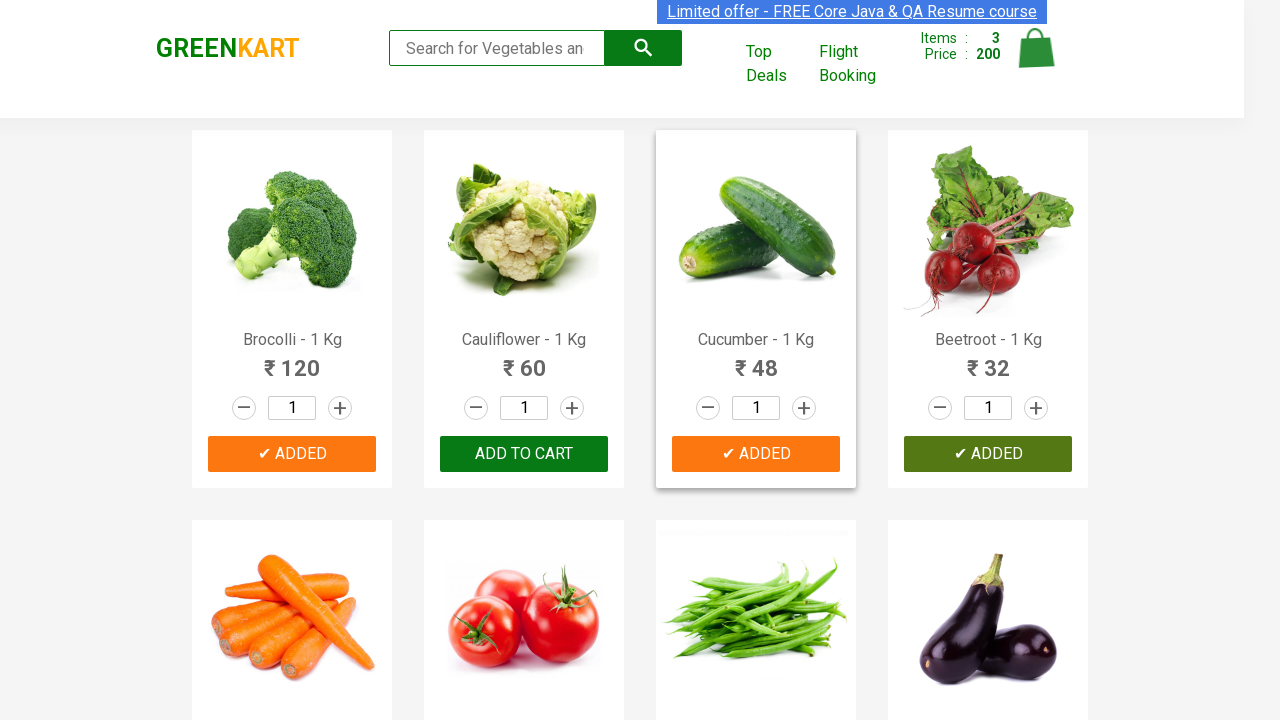

Successfully added all required items (Cucumber, Brocolli, Beetroot) to cart
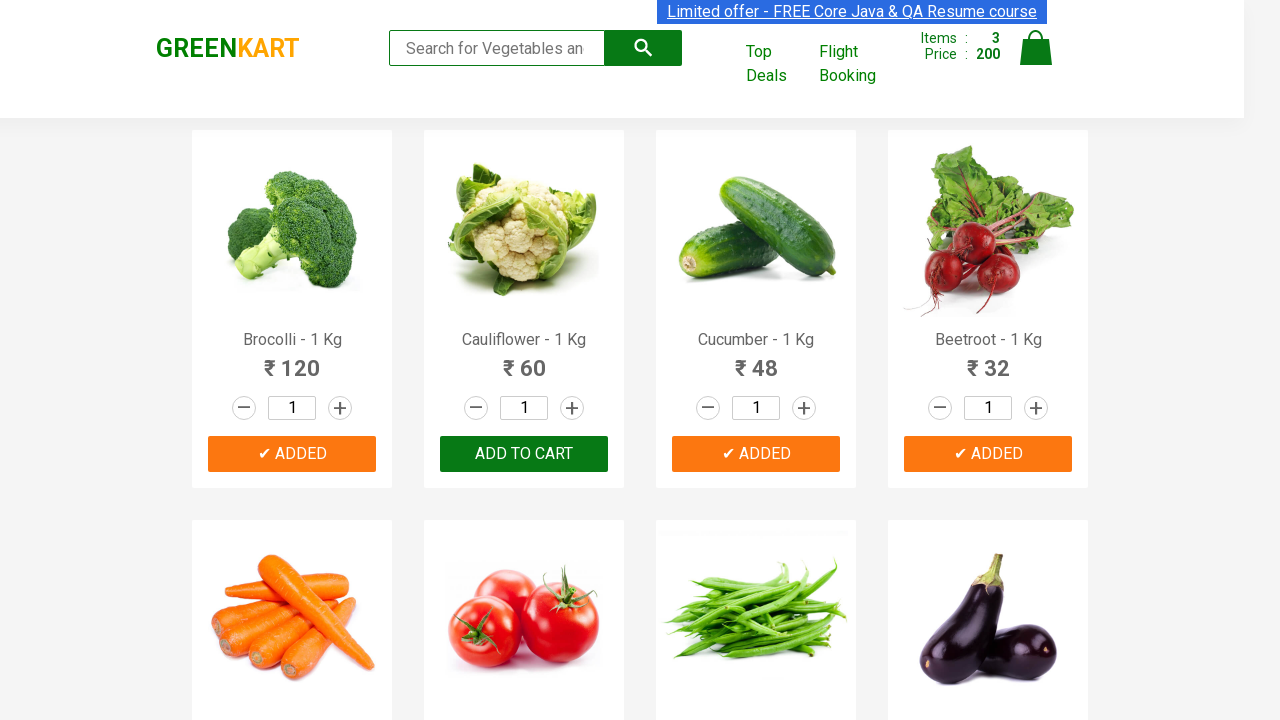

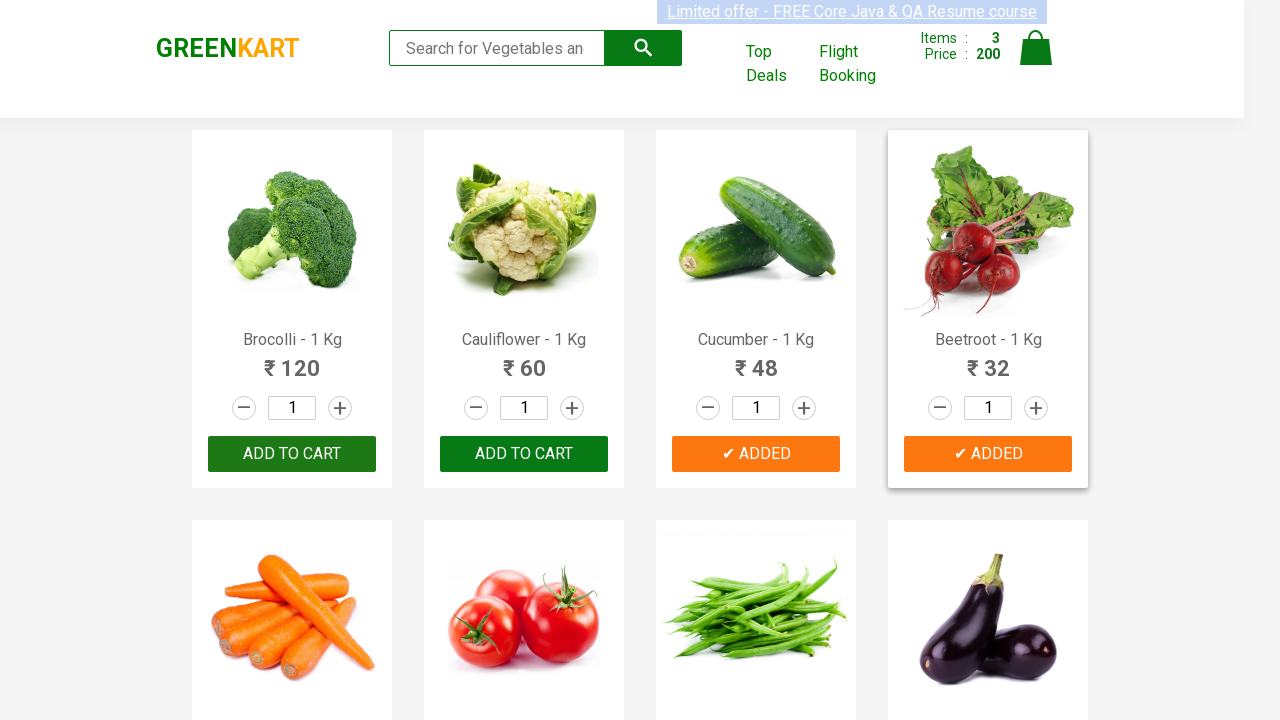